Tests radio button functionality on jQuery UI demo page by switching to an iframe and clicking on a radio button option

Starting URL: https://jqueryui.com/checkboxradio/

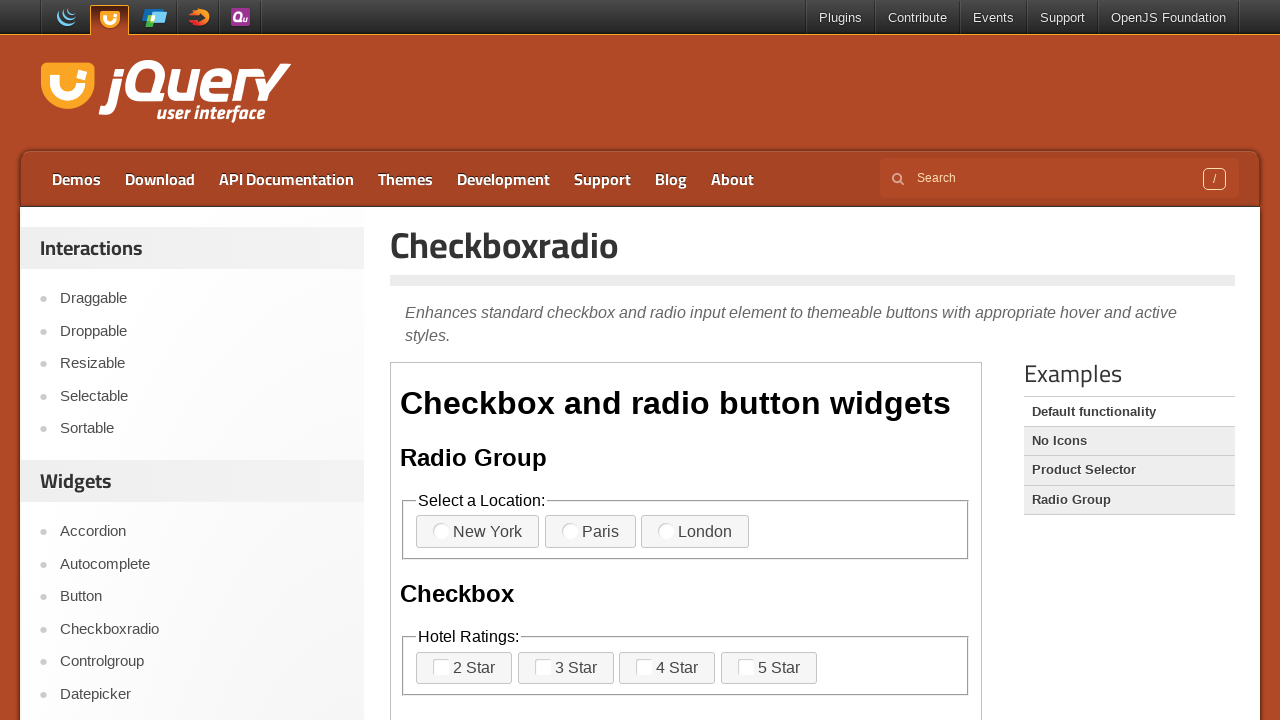

Located the demo iframe on jQuery UI checkboxradio page
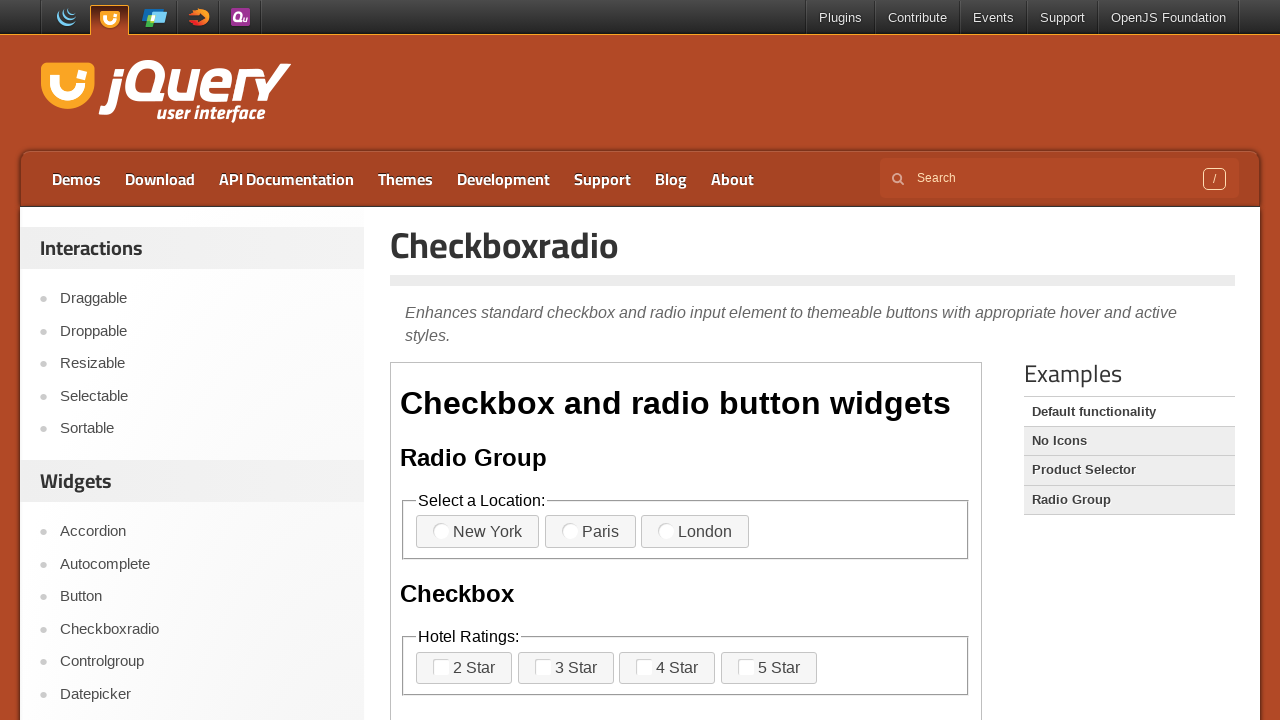

Clicked the first radio button option (New York) at (451, 532) on xpath=//iframe[@class='demo-frame'] >> internal:control=enter-frame >> (//span[@
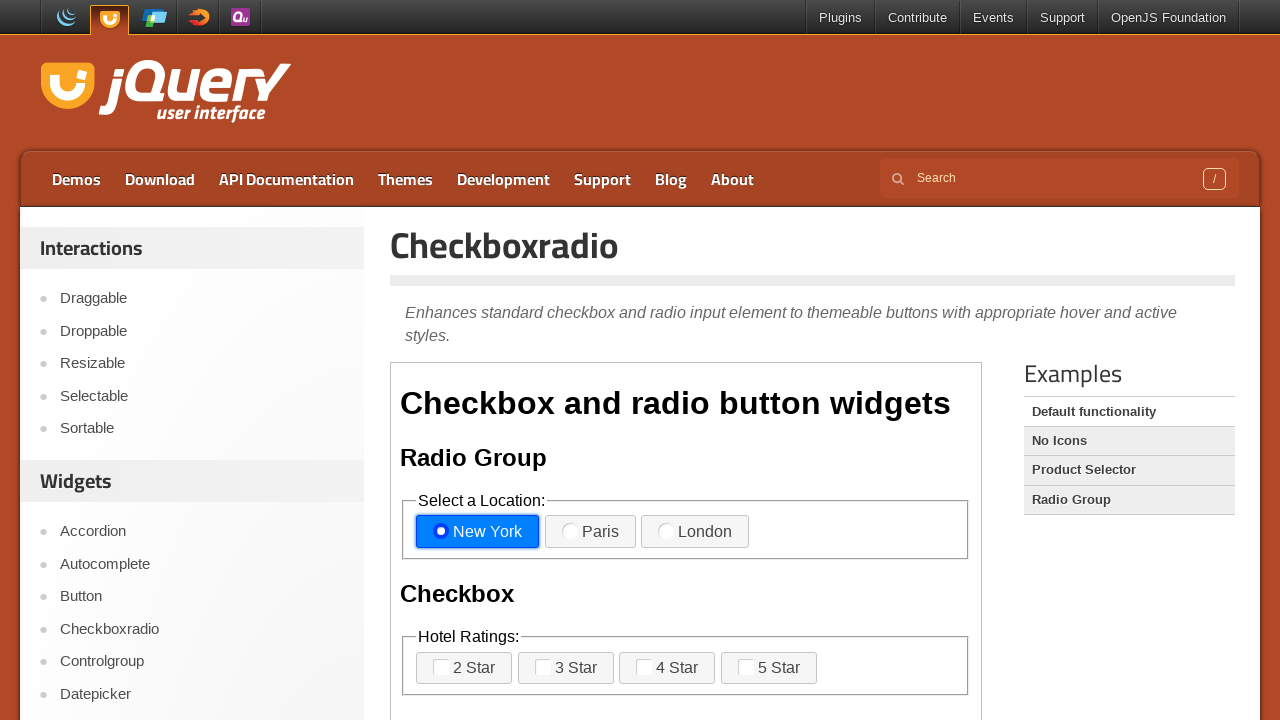

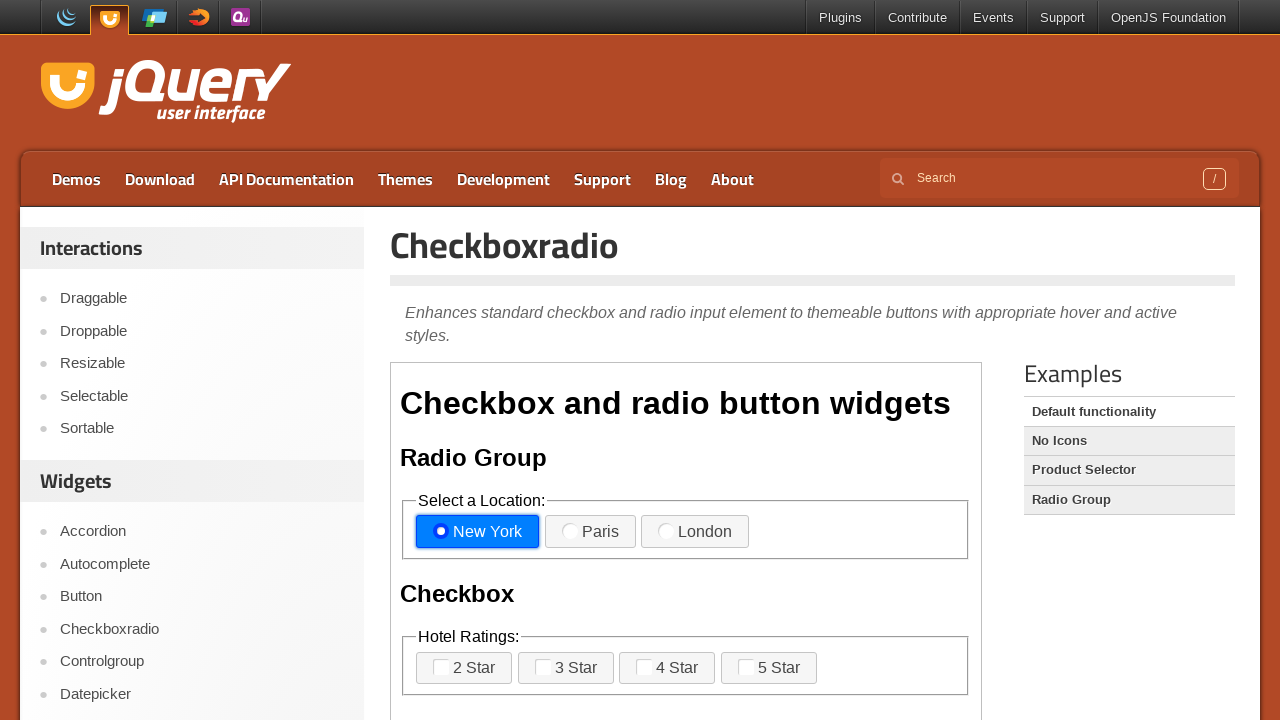